Verifies hover effect on Learn More button by checking CSS property changes

Starting URL: https://www.inmotionhosting.com/

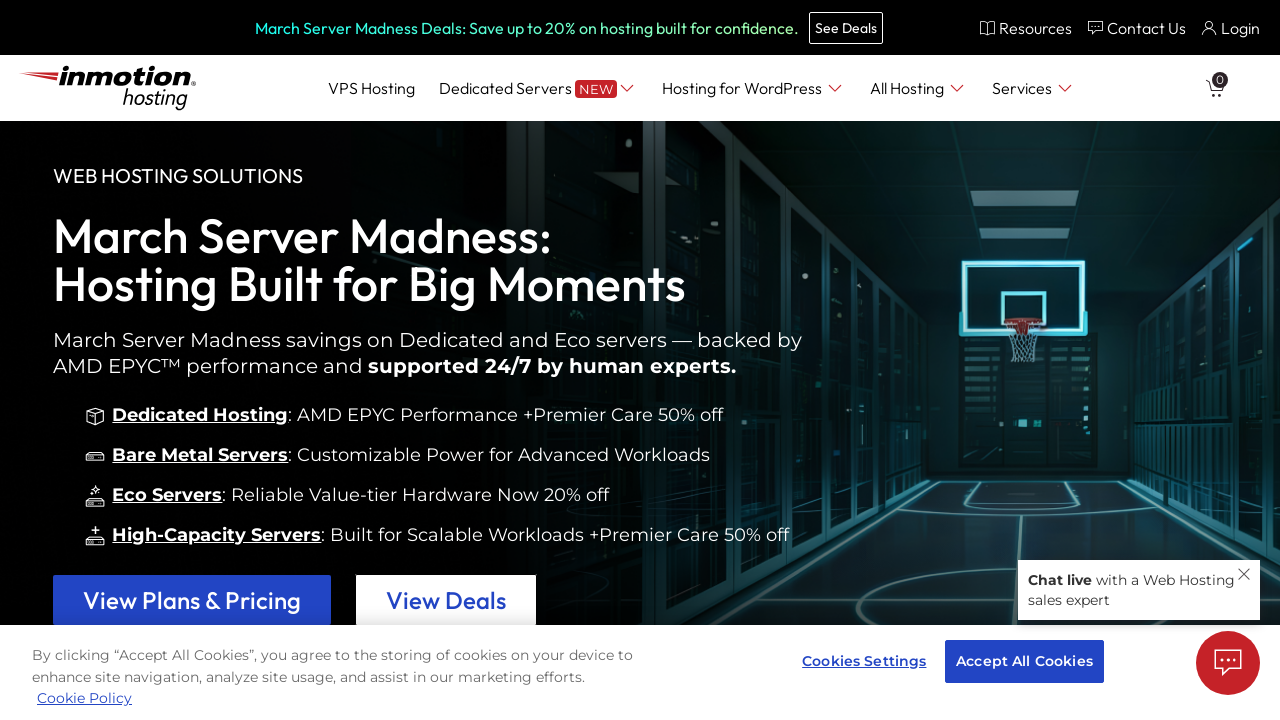

Waited for Learn More button to be visible and located it
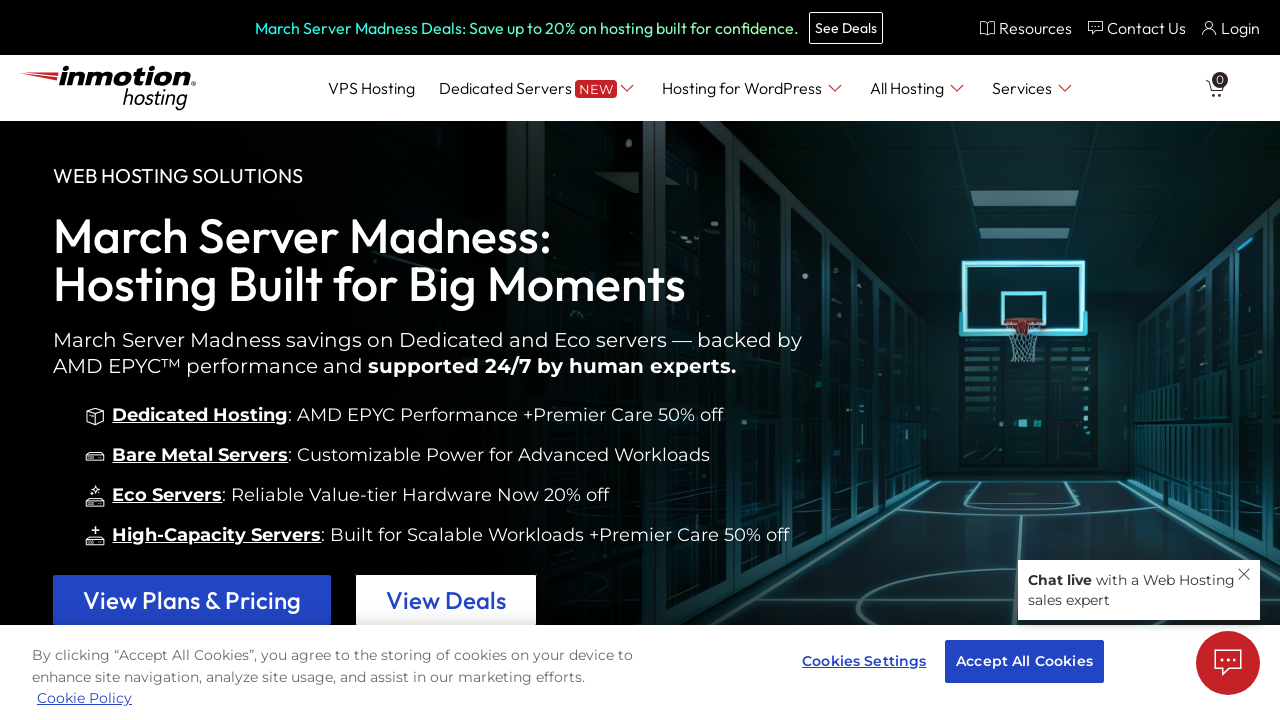

Retrieved initial button color: rgb(255, 255, 255)
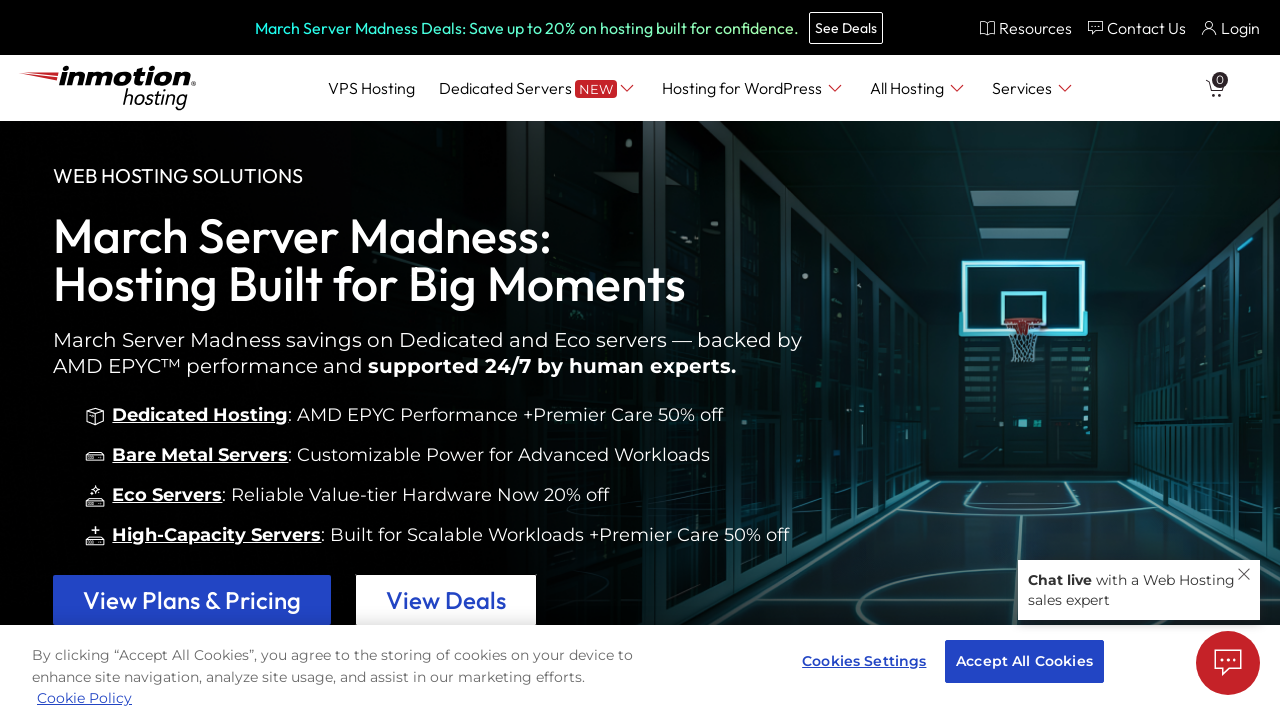

Hovered over Learn More button
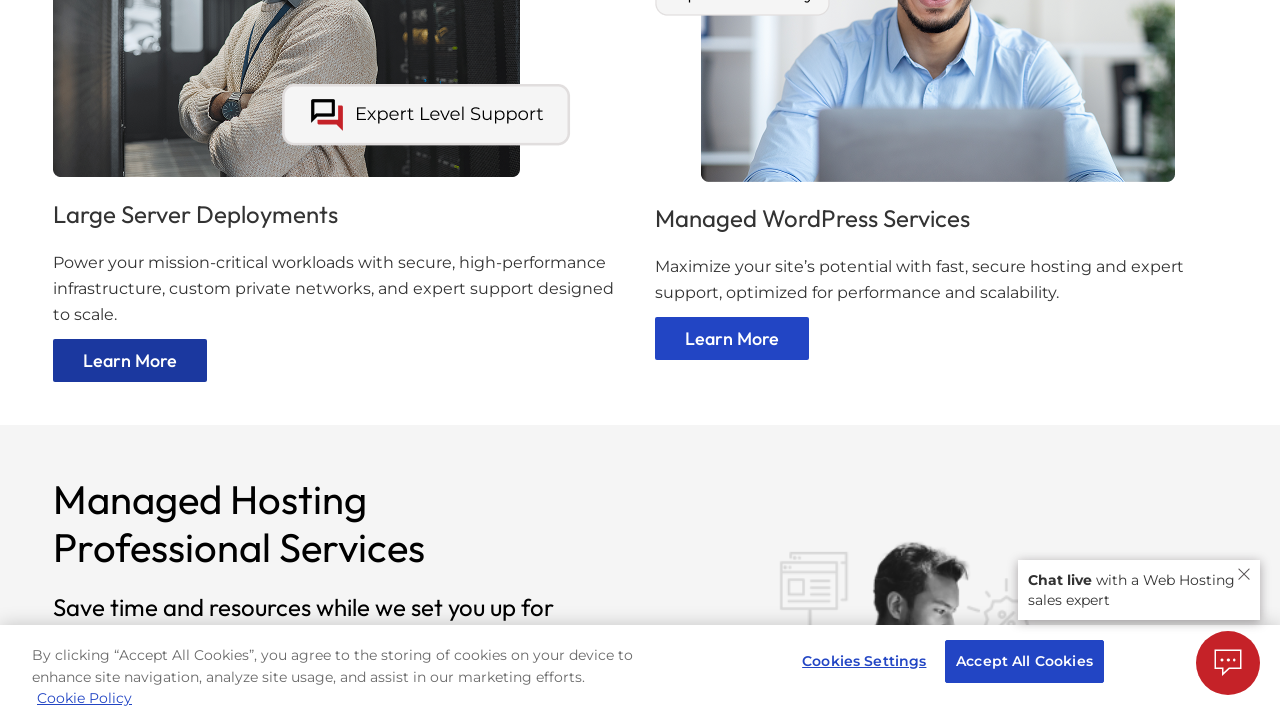

Retrieved button color after hover: rgb(255, 255, 255)
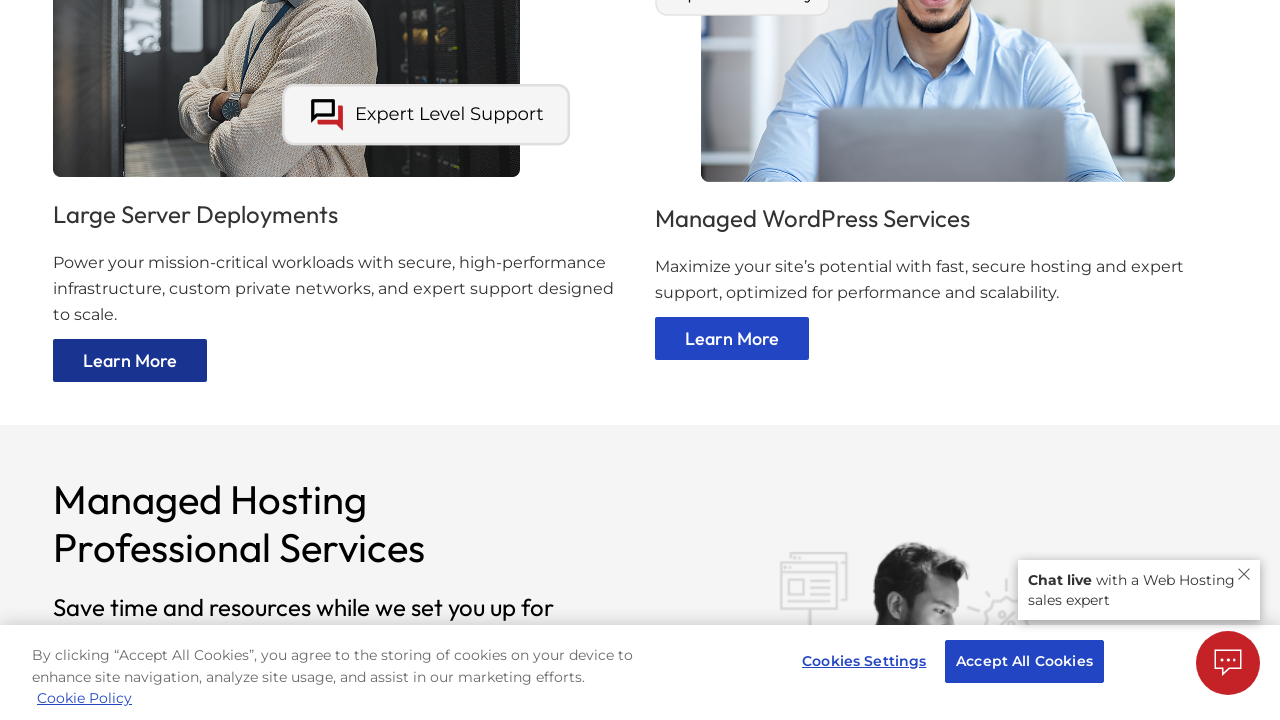

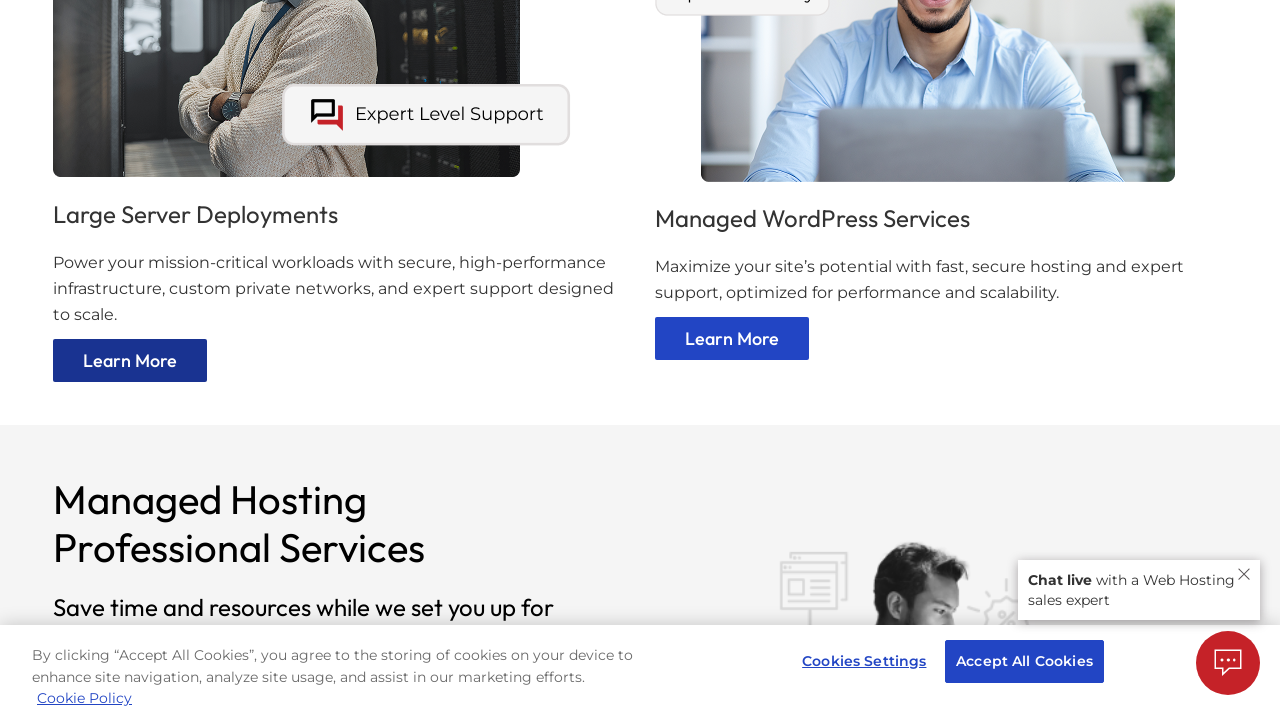